Tests the contact form on a portfolio site by filling in name, email, subject, and message fields, then submitting the form and verifying the redirect to the form submission endpoint.

Starting URL: https://lennertamas.github.io/blondesite/contact/

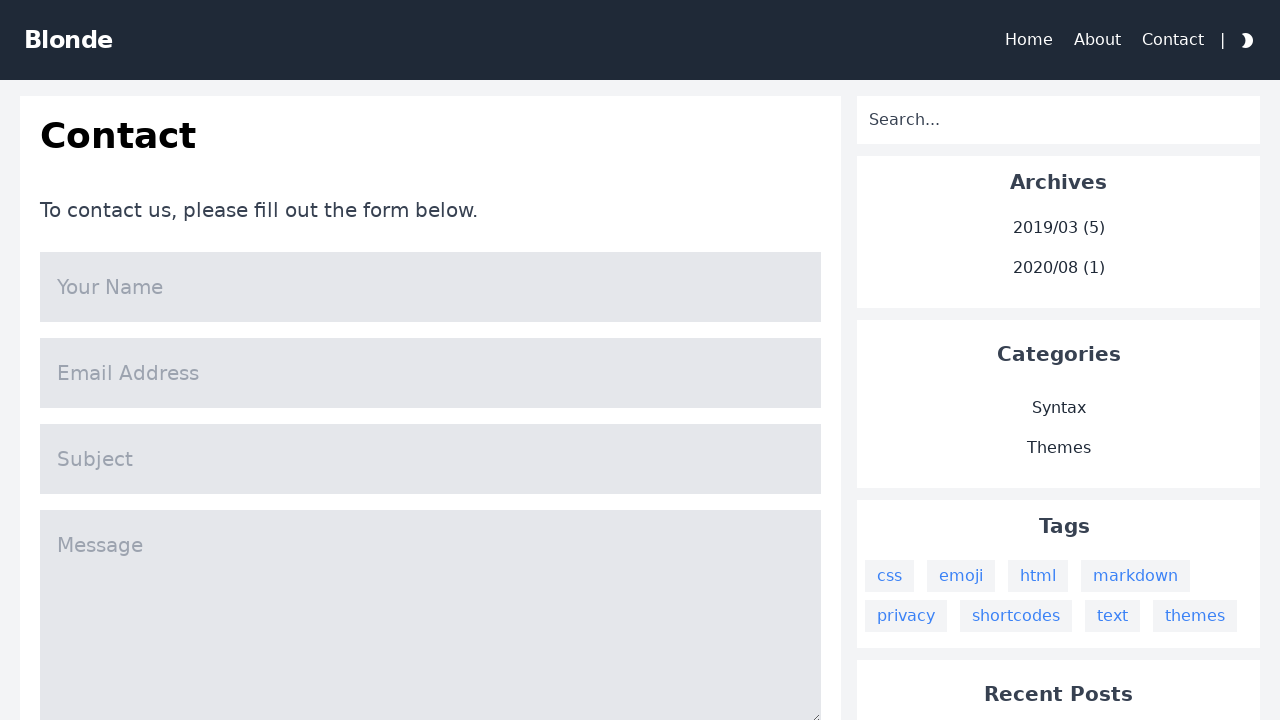

Filled 'Your Name' field with 'Neville Longbottom' on input[name='name']
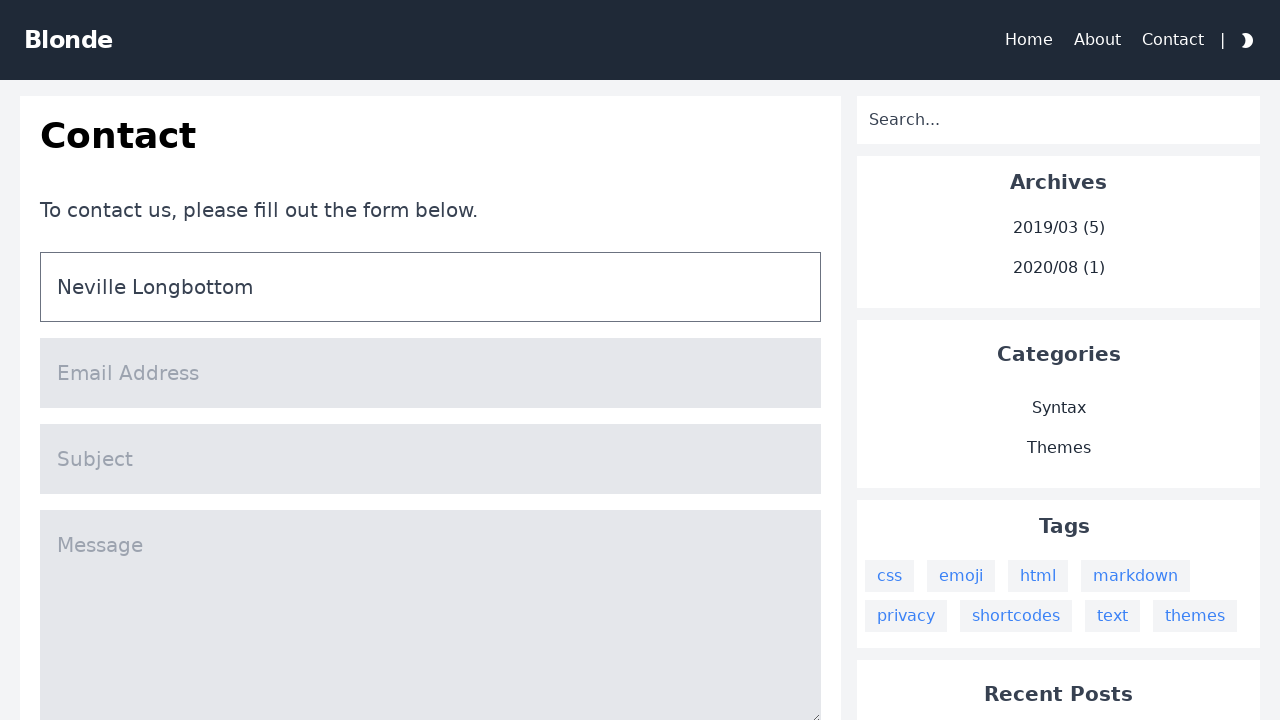

Filled 'Email Address' field with 'nevillelongbottom@roxfort.com' on input[name='mail']
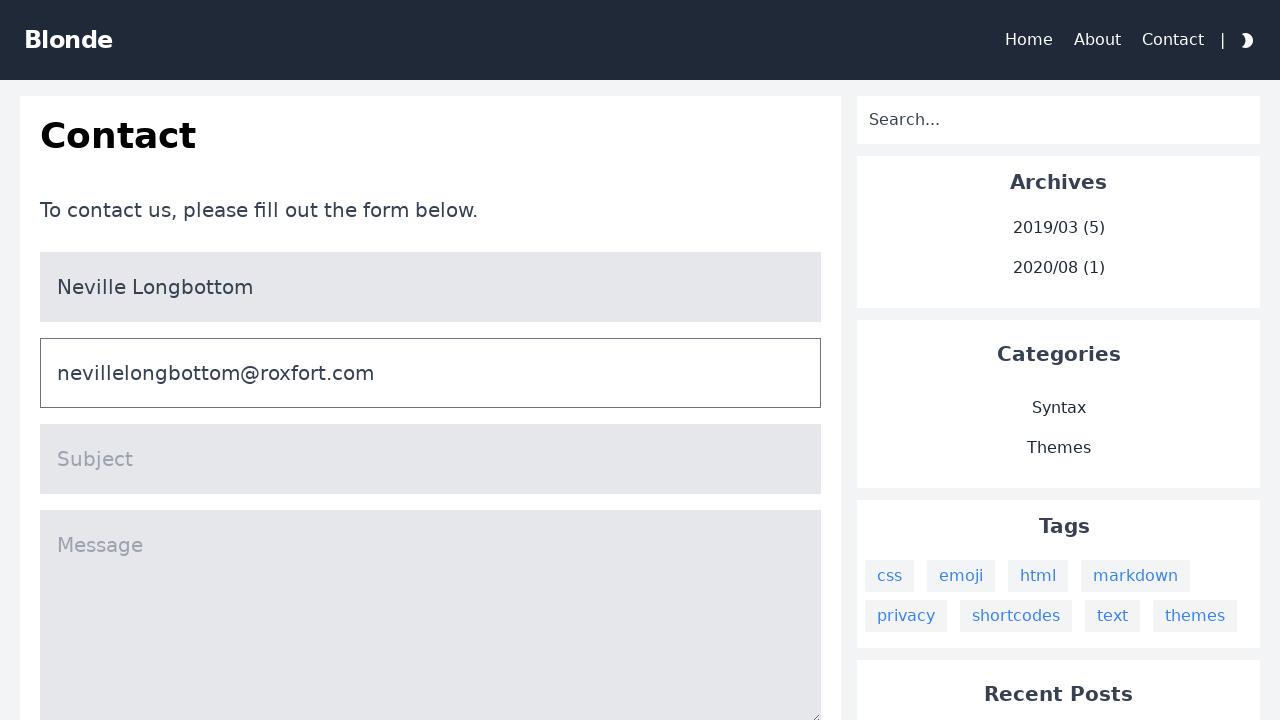

Filled 'Subject' field with 'I forgot when I take the exam' on input[name='title']
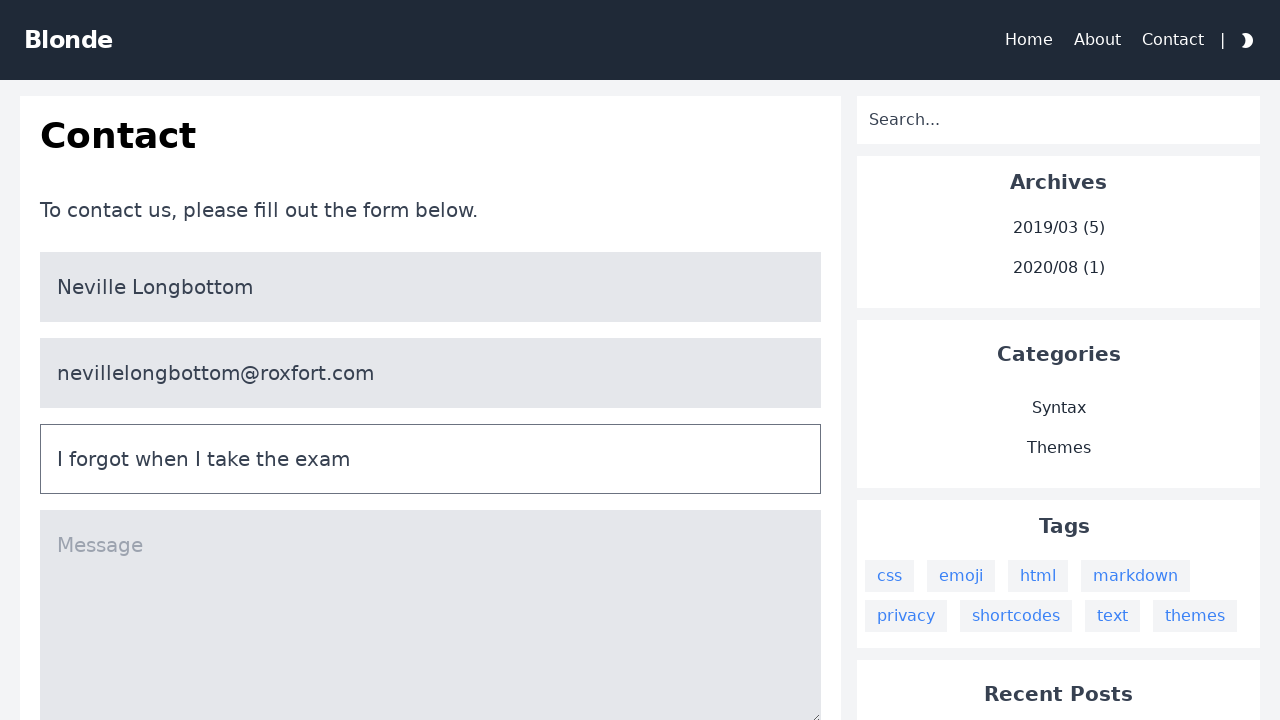

Filled 'Message' field with multi-line message from Neville Longbottom on textarea[name='message']
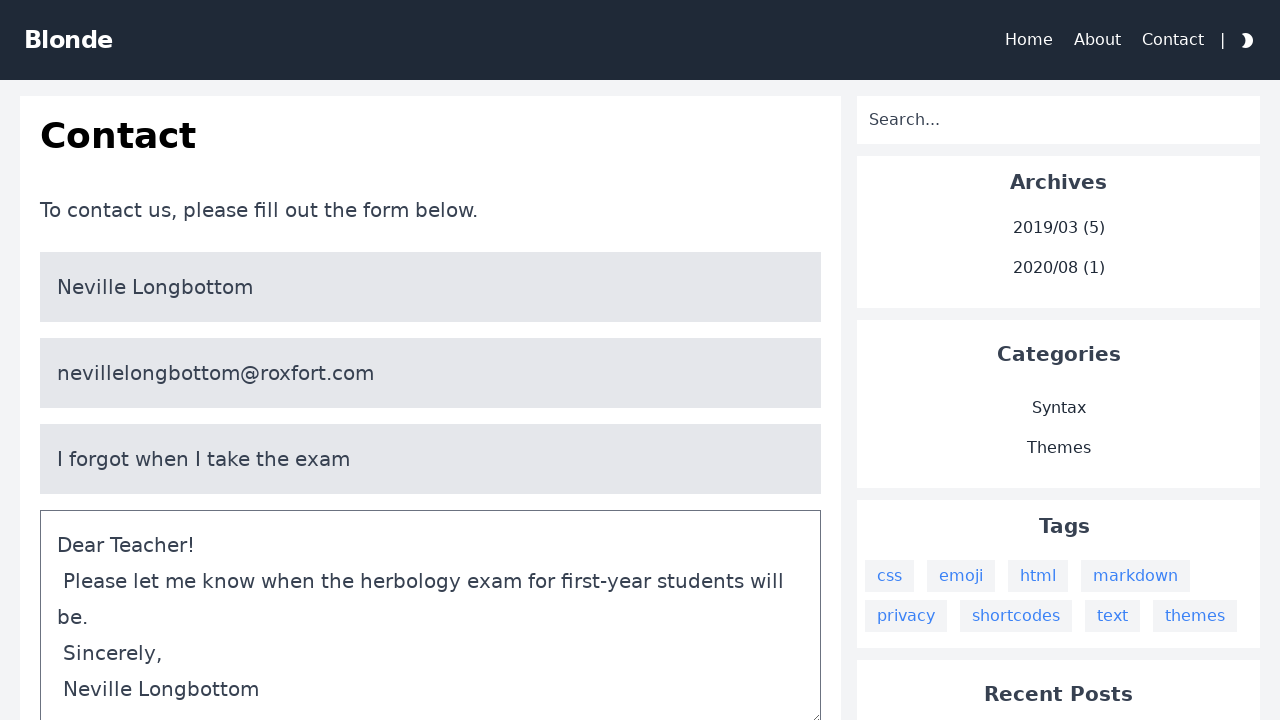

Clicked the form submit button at (431, 360) on #content > div > div > div.bg-white.col-span-3.lg\:col-span-2.p-5.dark\:bg-warmg
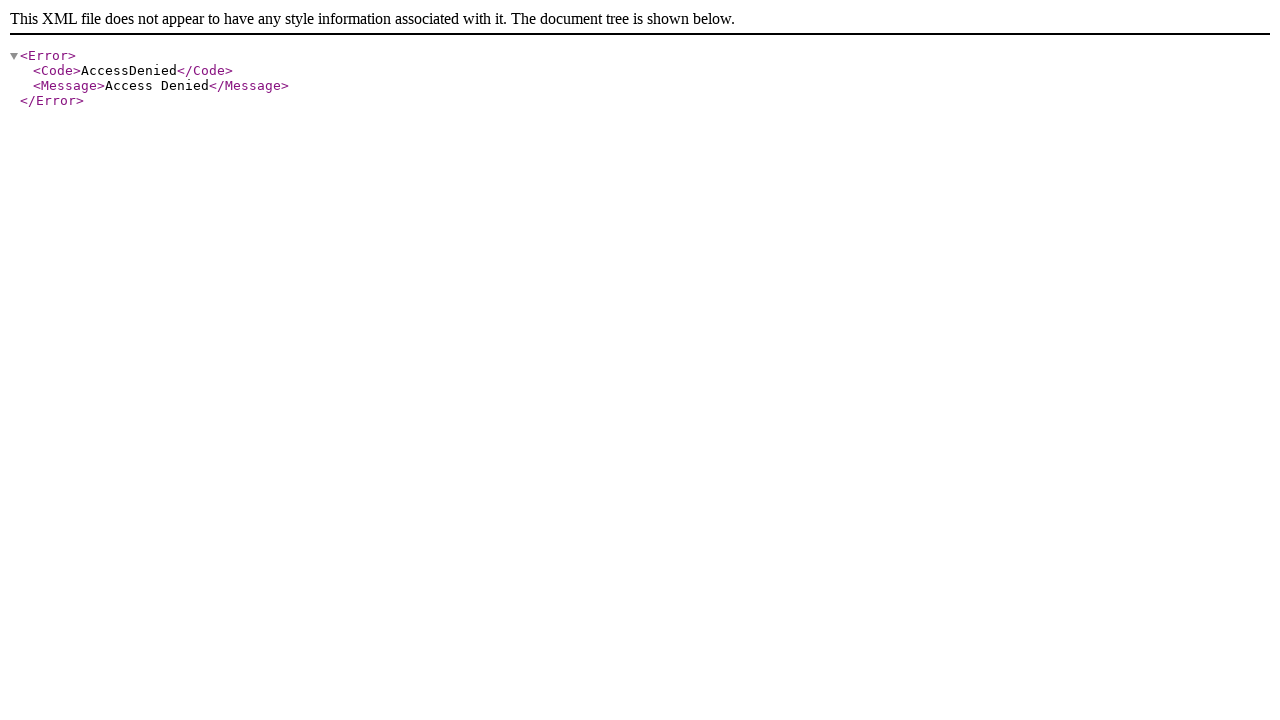

Form submitted successfully and redirected to GetForm endpoint
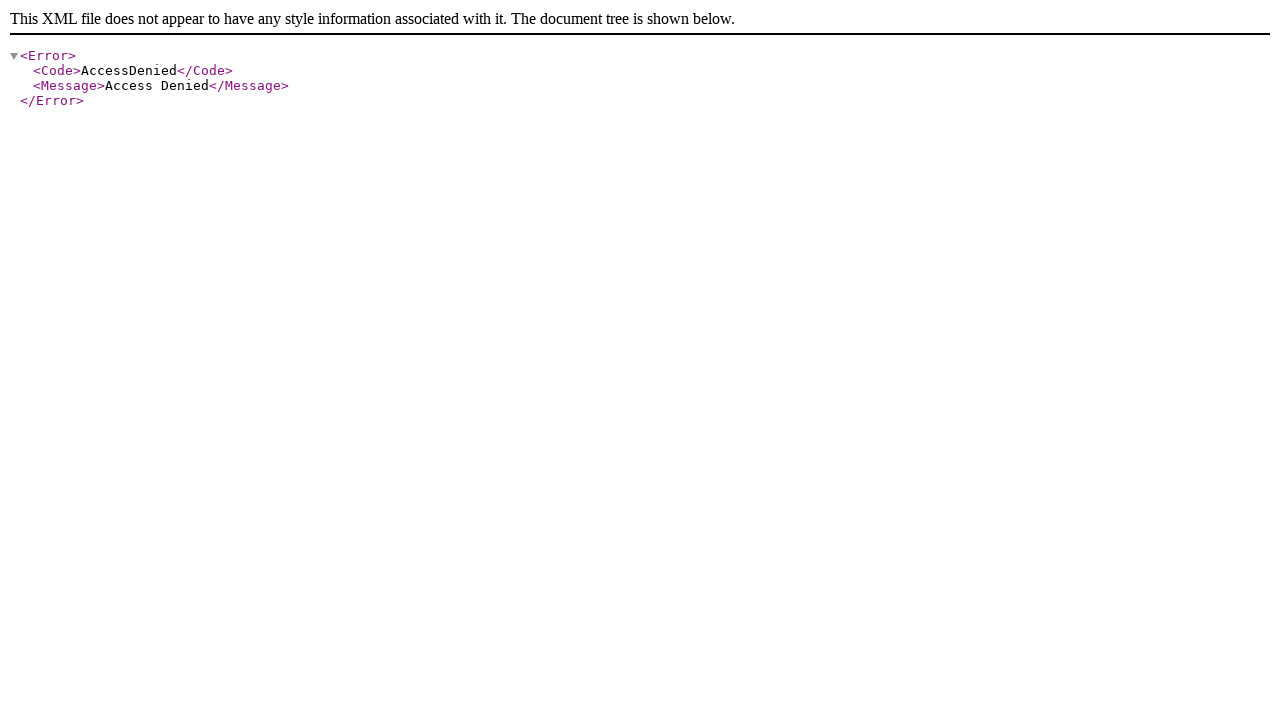

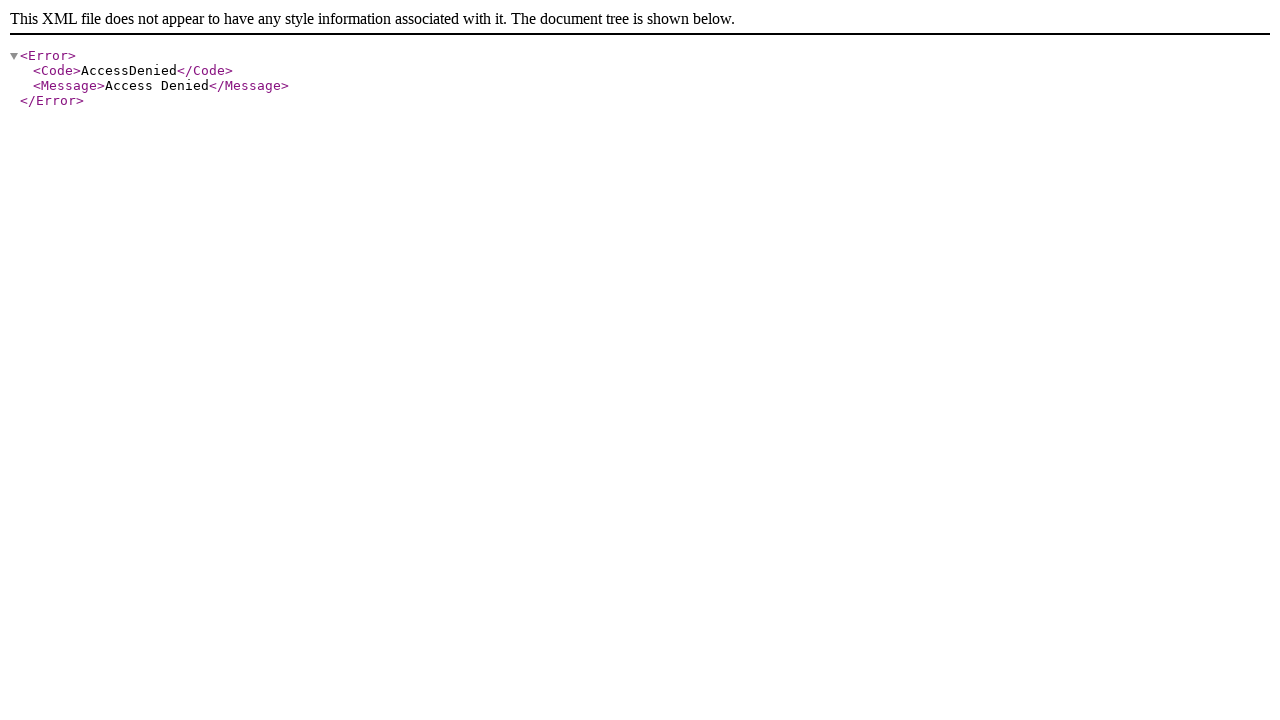